Tests adding a new record to the web table with all required fields filled

Starting URL: https://demoqa.com/webtables

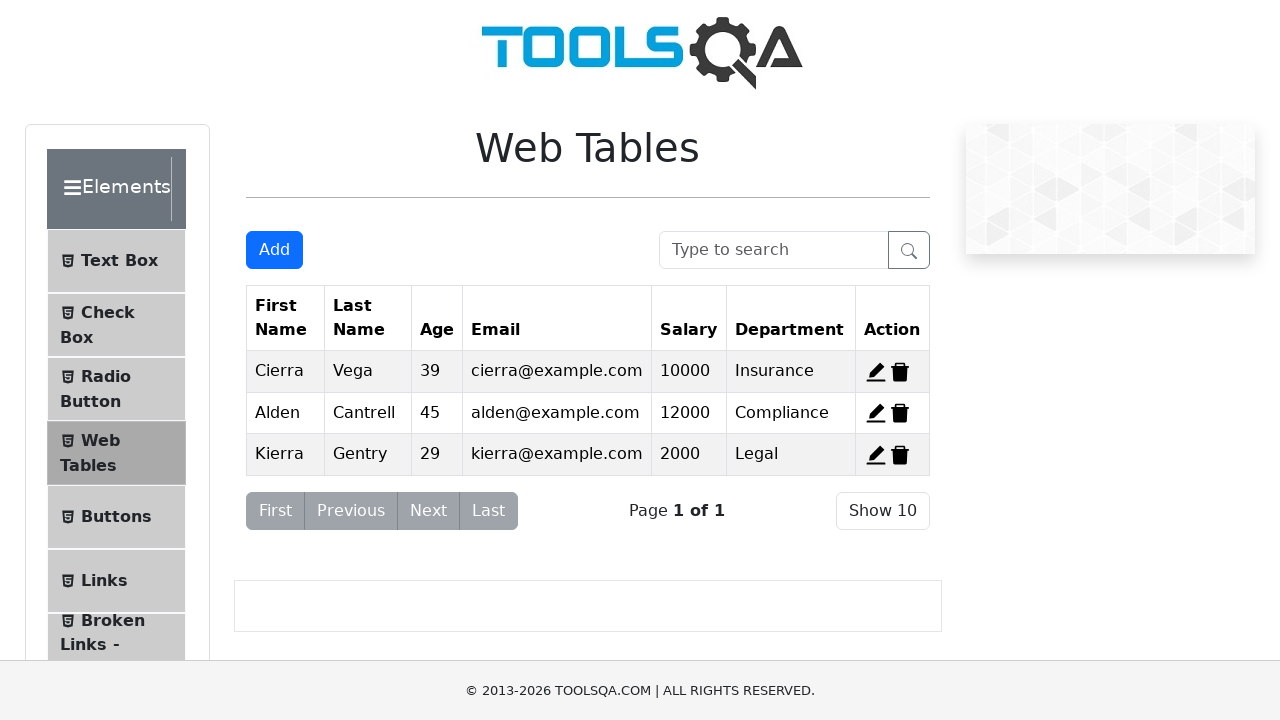

Clicked 'Add New Record' button at (274, 250) on #addNewRecordButton
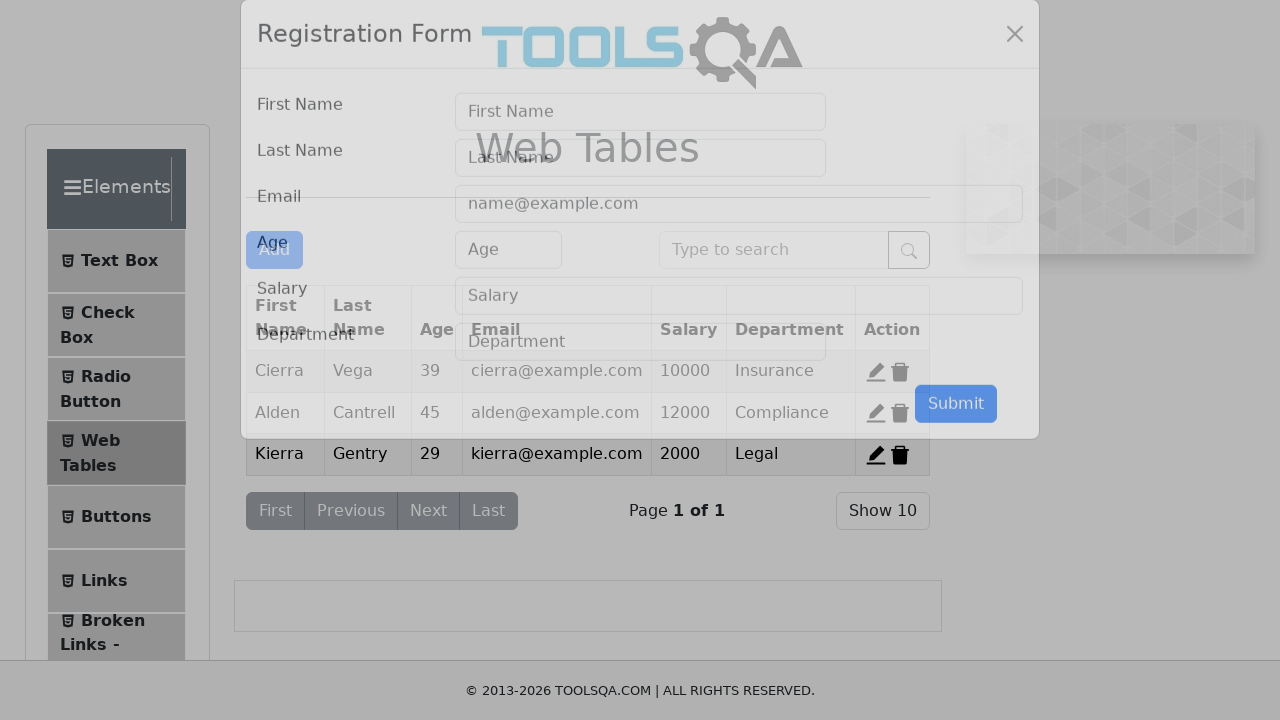

Registration form modal appeared
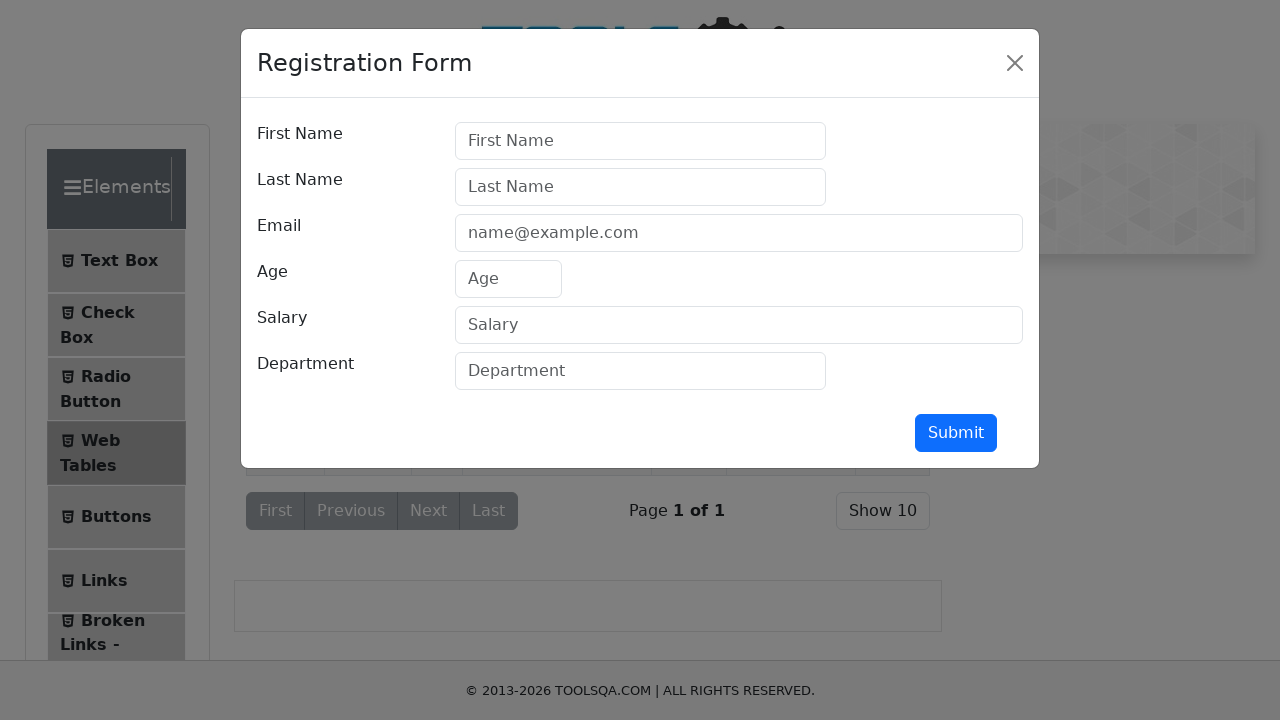

Filled first name field with 'Name 1' on #firstName
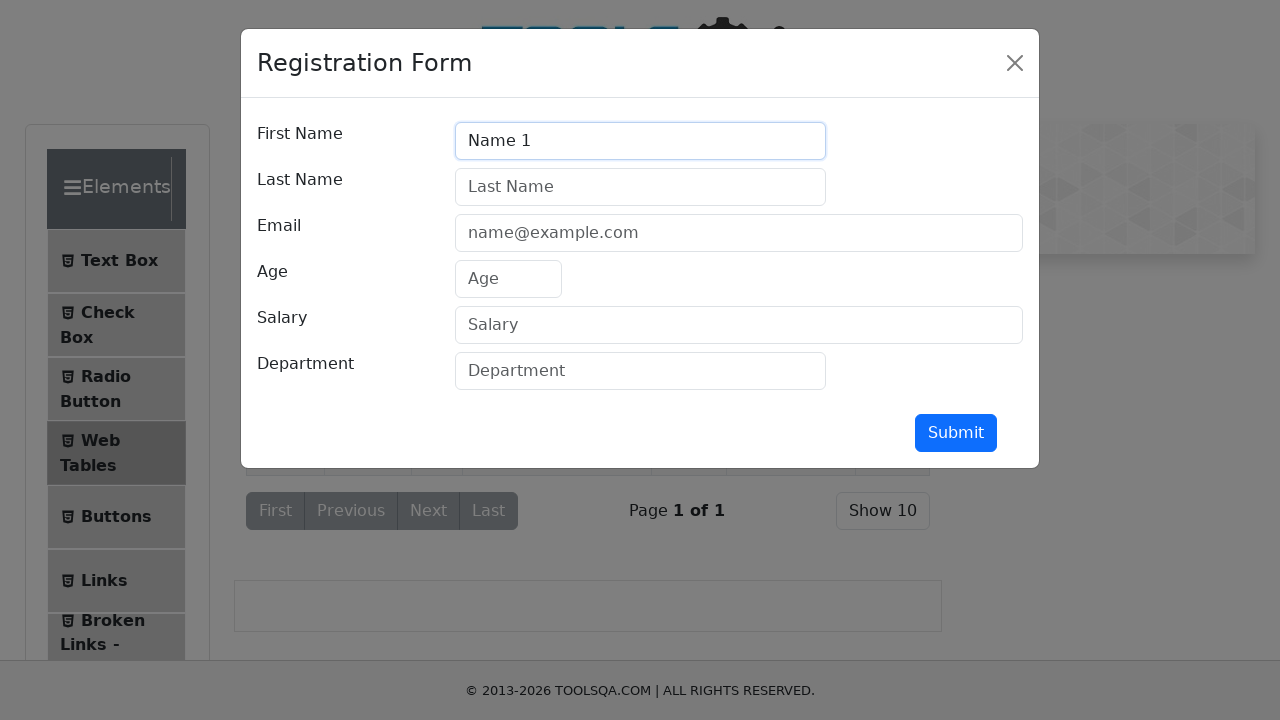

Filled last name field with 'LastName 1' on #lastName
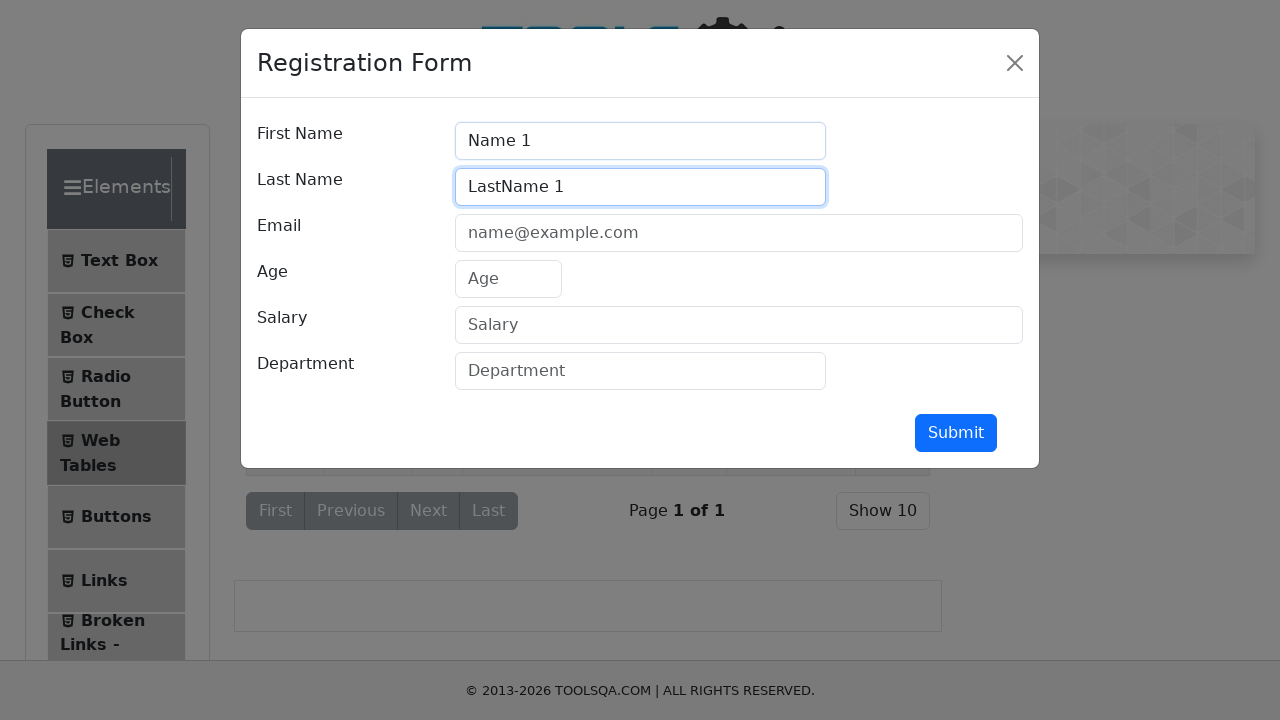

Filled email field with 'valid@valid.com' on #userEmail
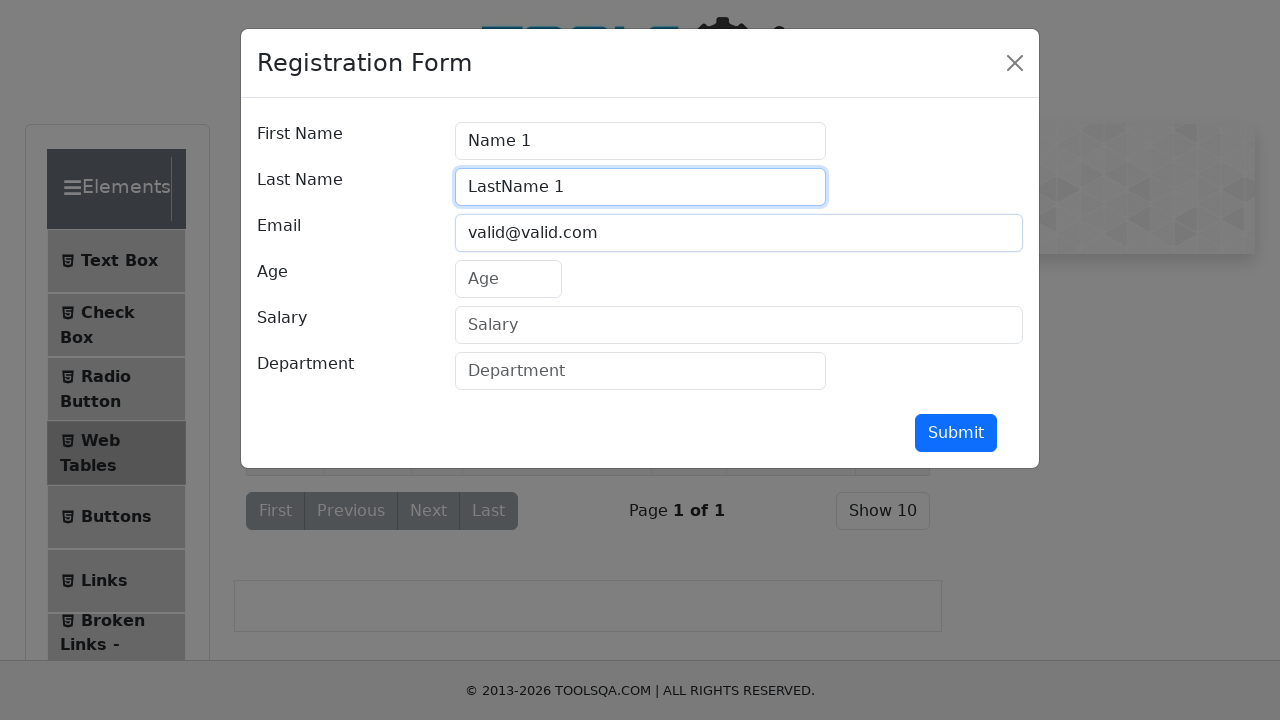

Filled age field with '44' on #age
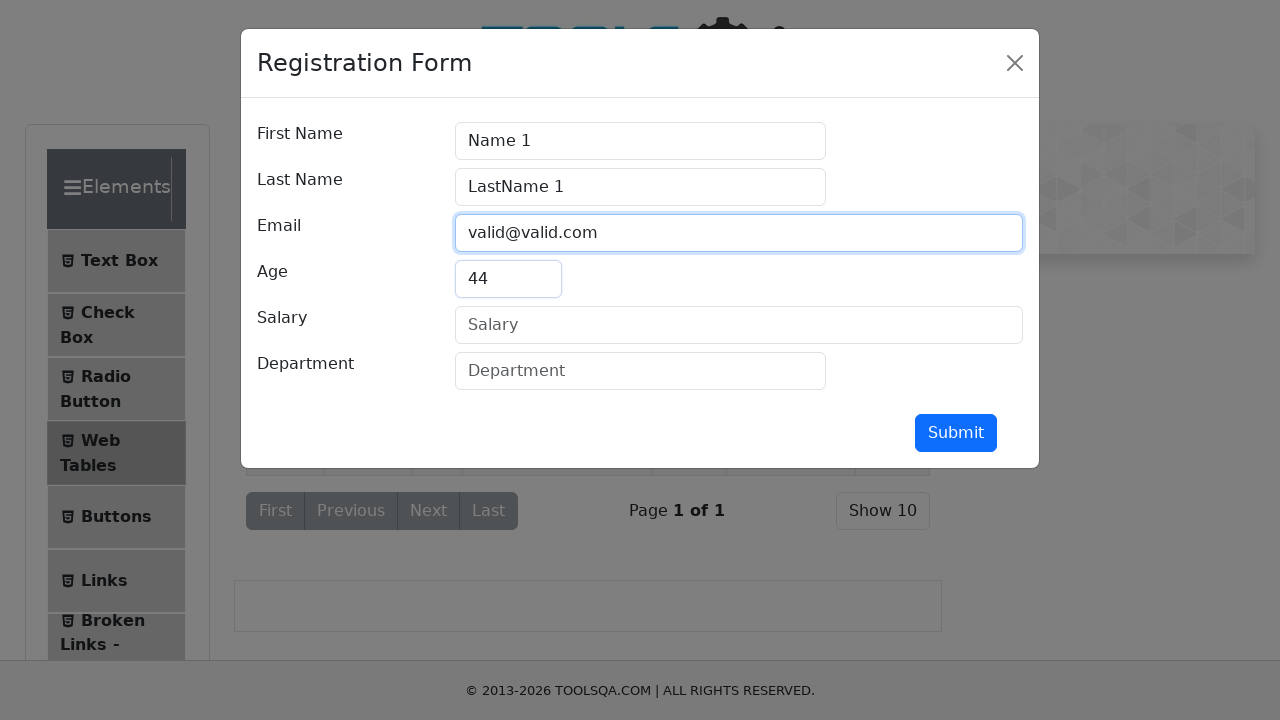

Filled salary field with '44000' on #salary
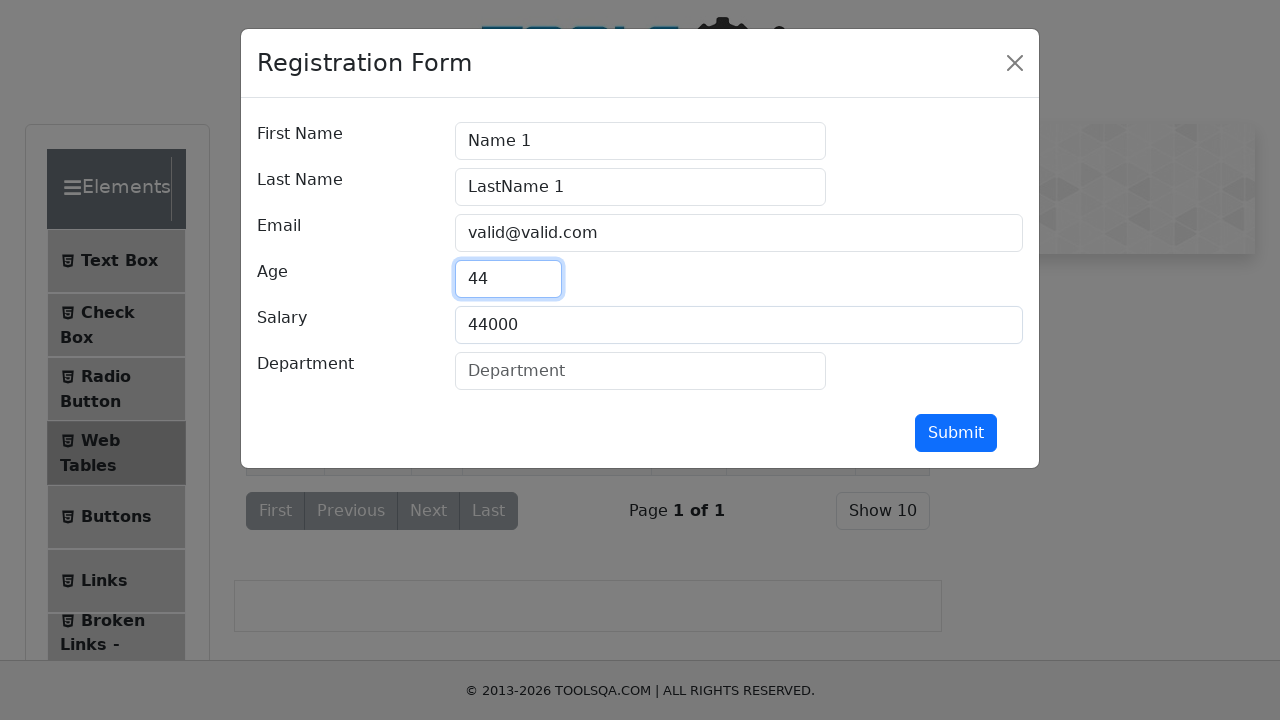

Filled department field with 'Legal' on #department
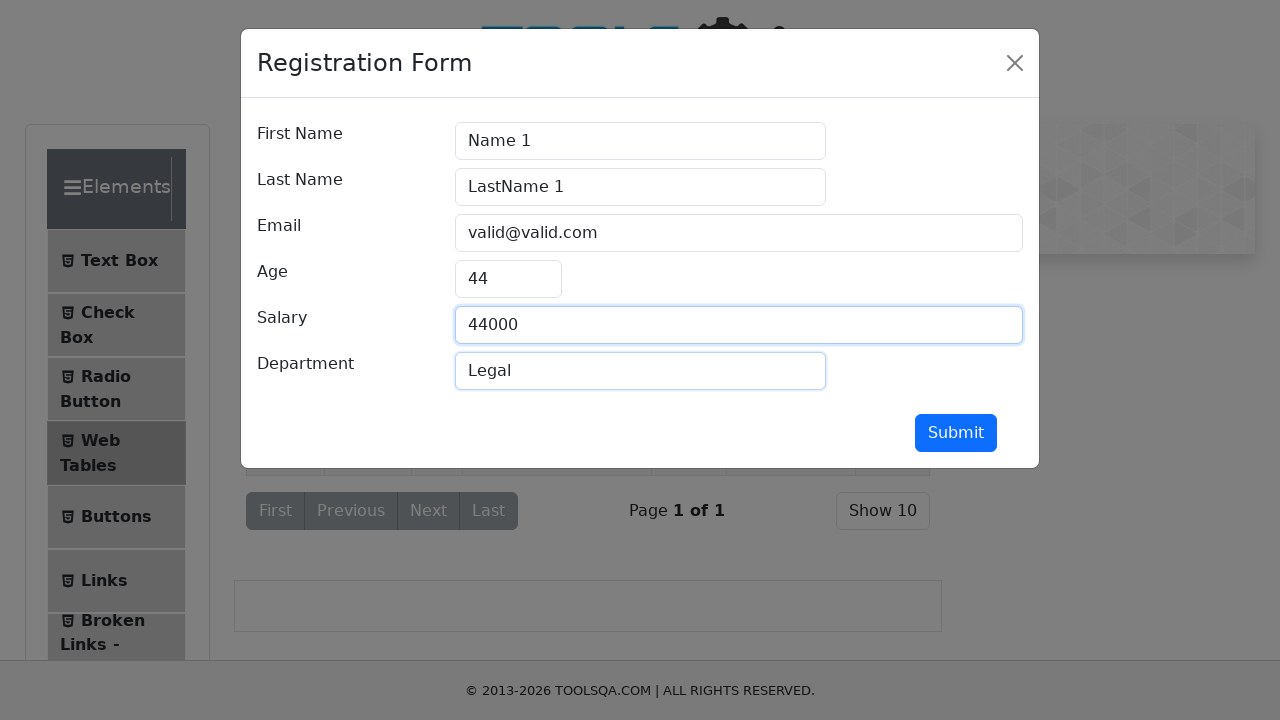

Scrolled to submit button
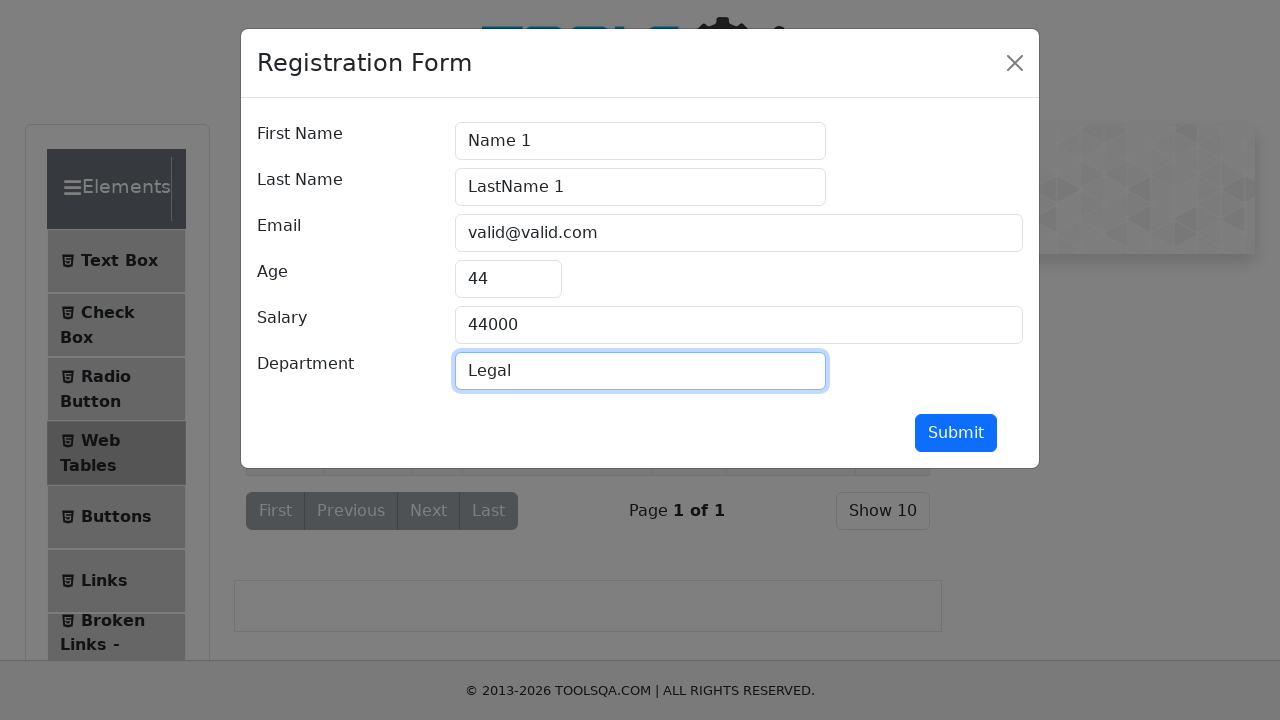

Clicked submit button to add new record at (956, 433) on #submit
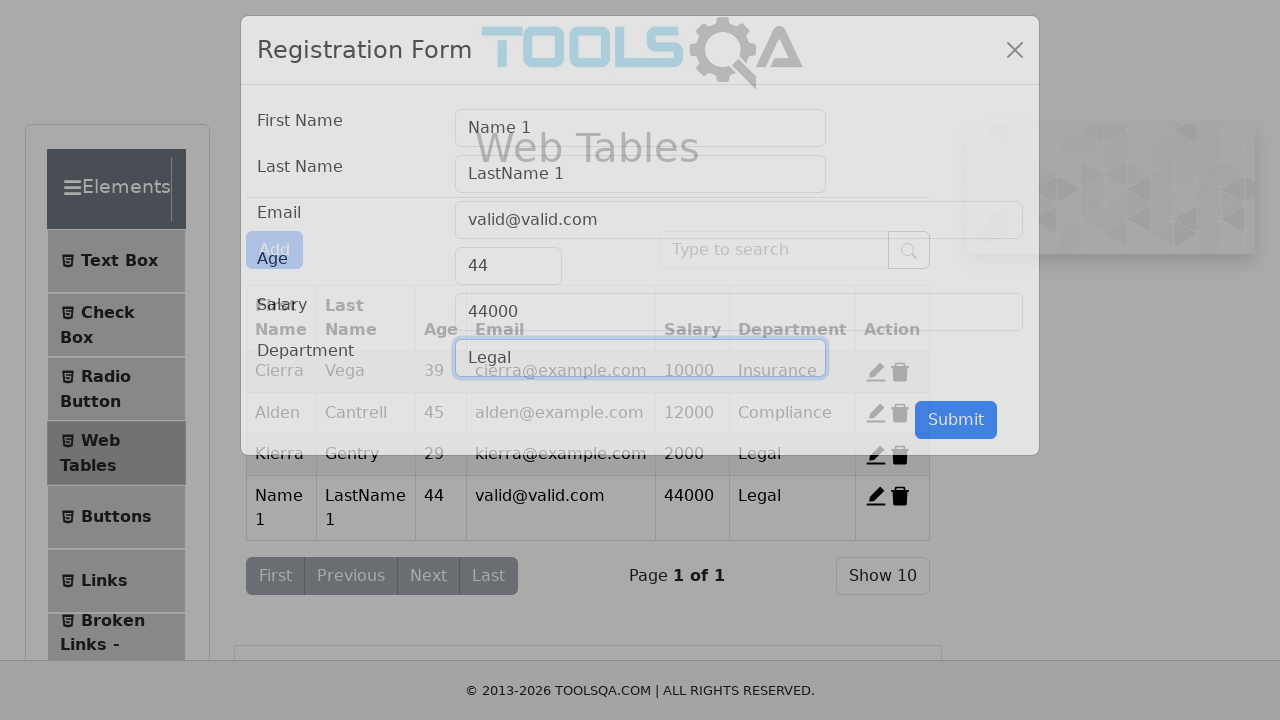

Registration form modal closed and new record added to web table
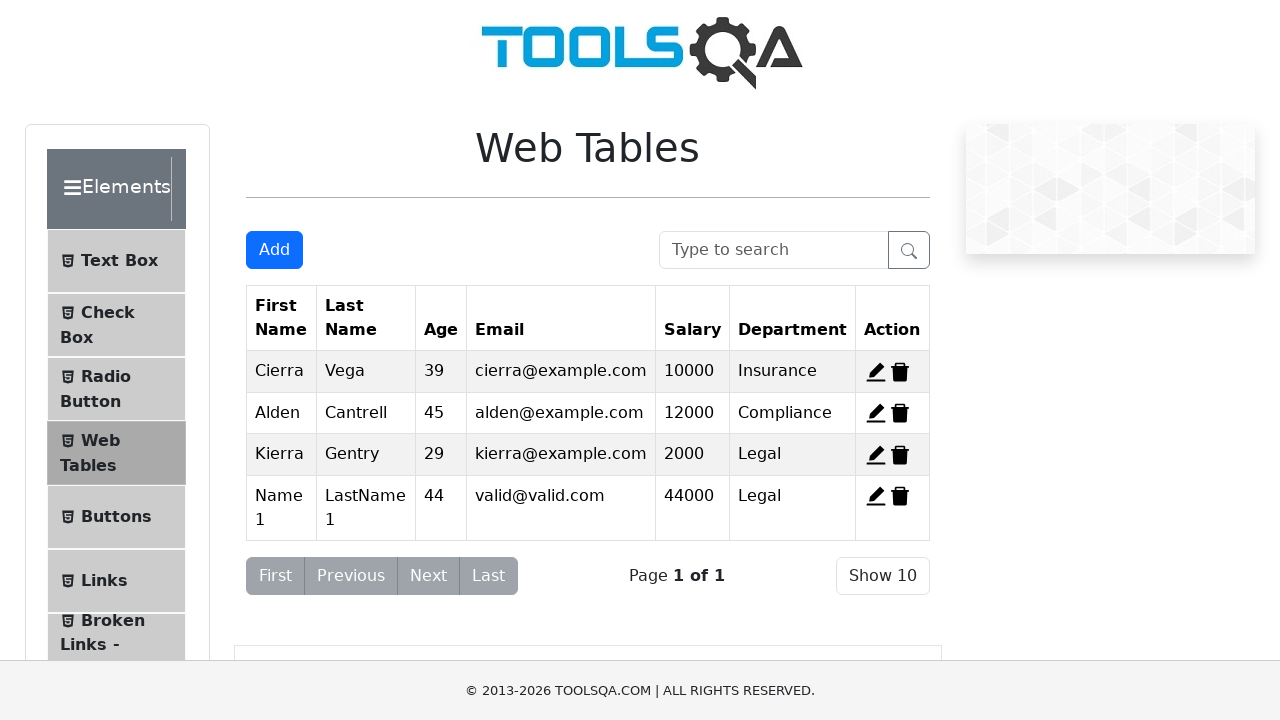

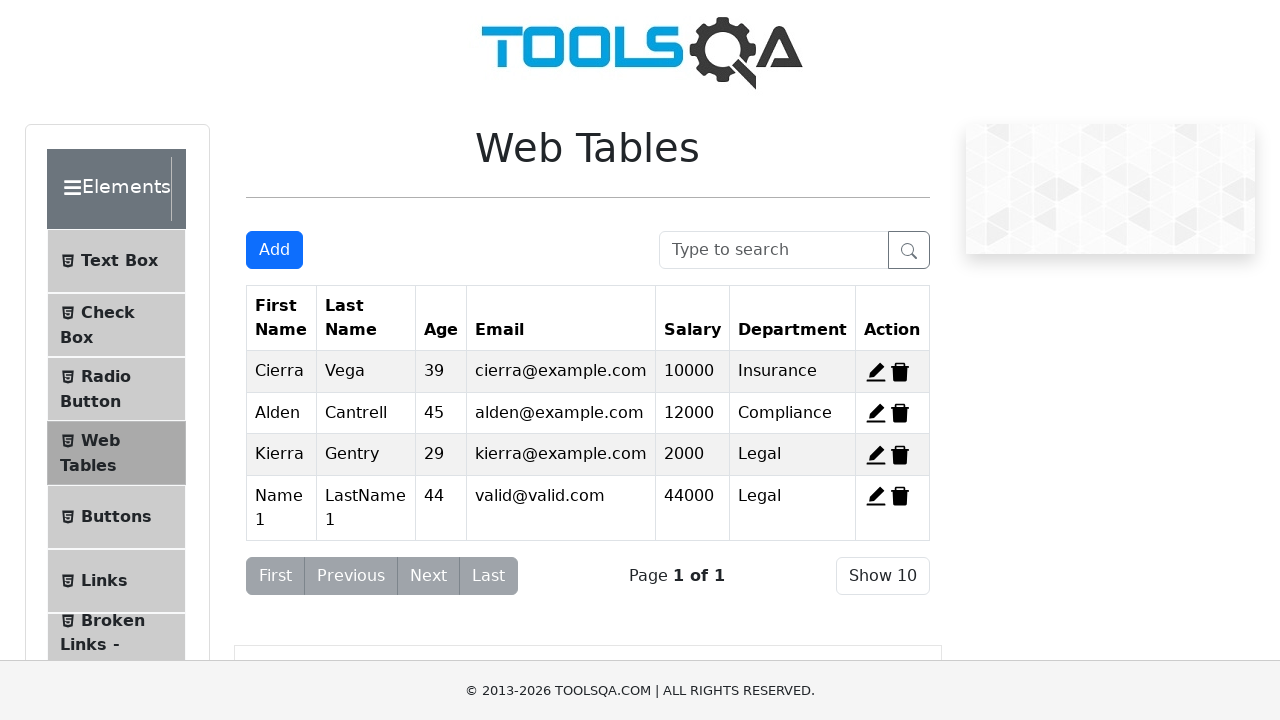